Tests mouse hover functionality by clicking Hovers link and hovering over an avatar to reveal user info

Starting URL: https://practice.cydeo.com

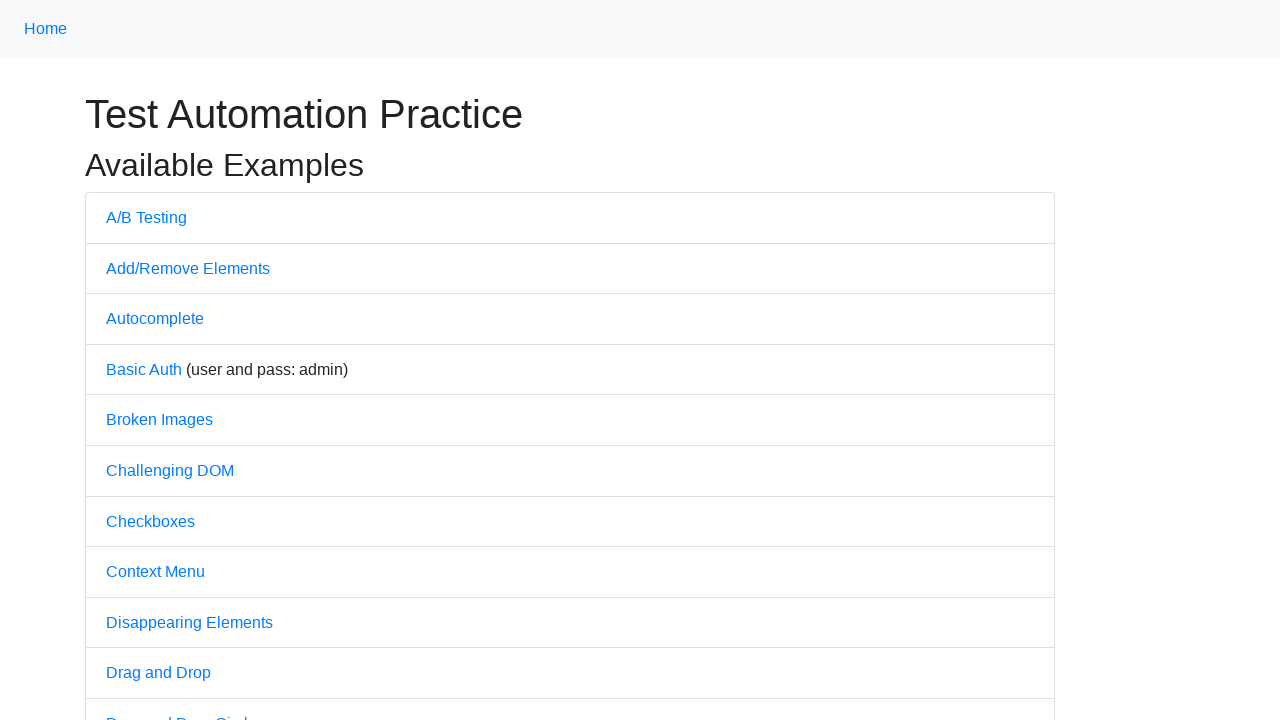

Clicked on Hovers link at (132, 360) on text='Hovers'
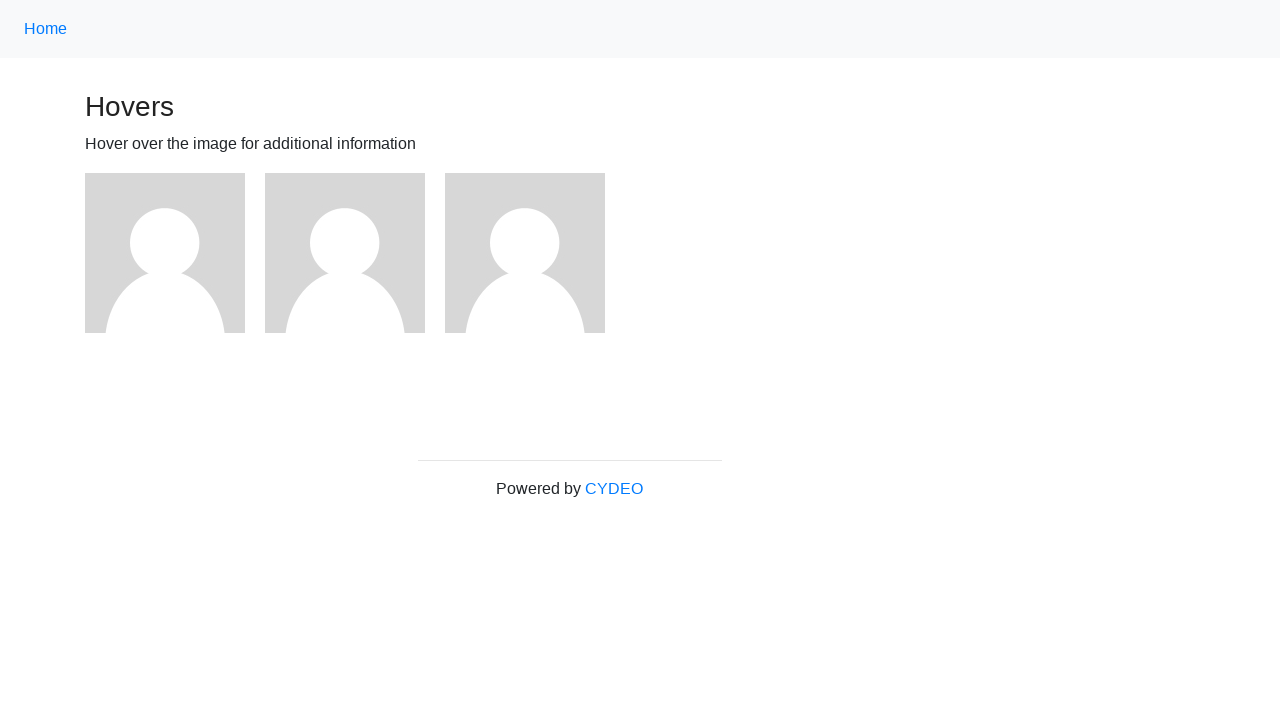

Hovered over first user avatar at (165, 253) on xpath=//img[@src='/img/avatar-blank.jpg' and @alt='User Avatar']
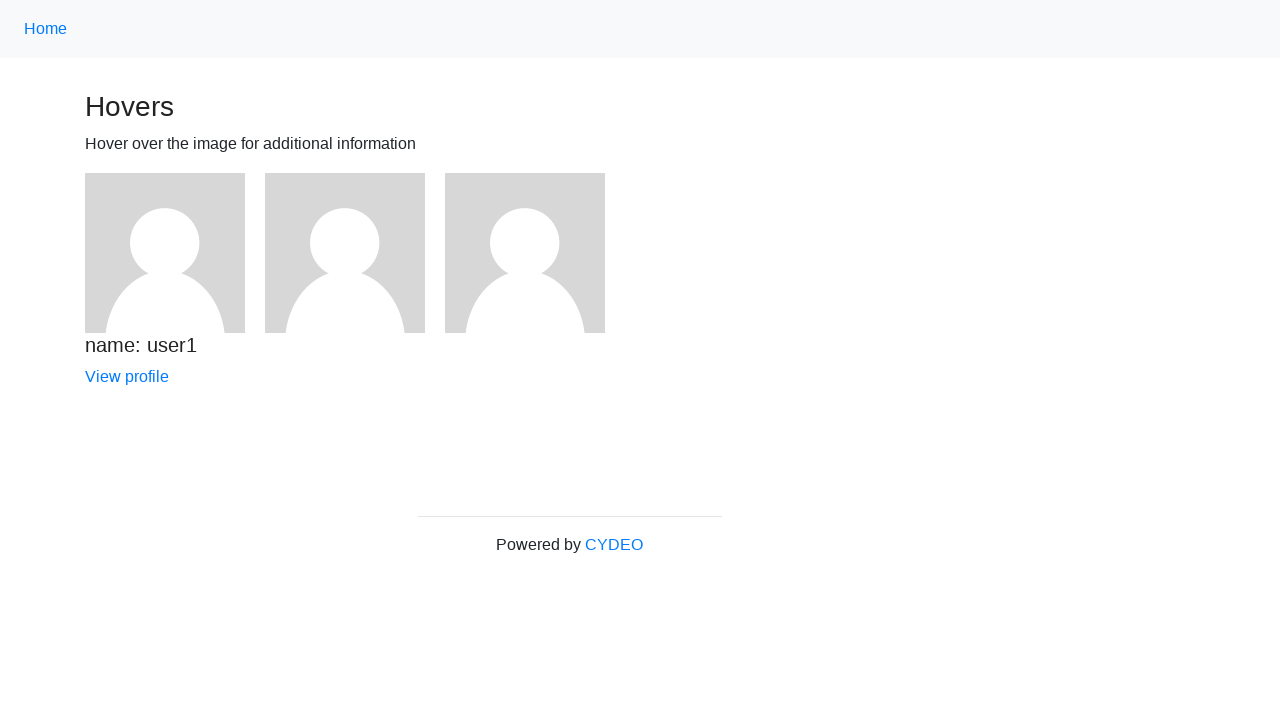

Verified user name 'user1' is visible after hover
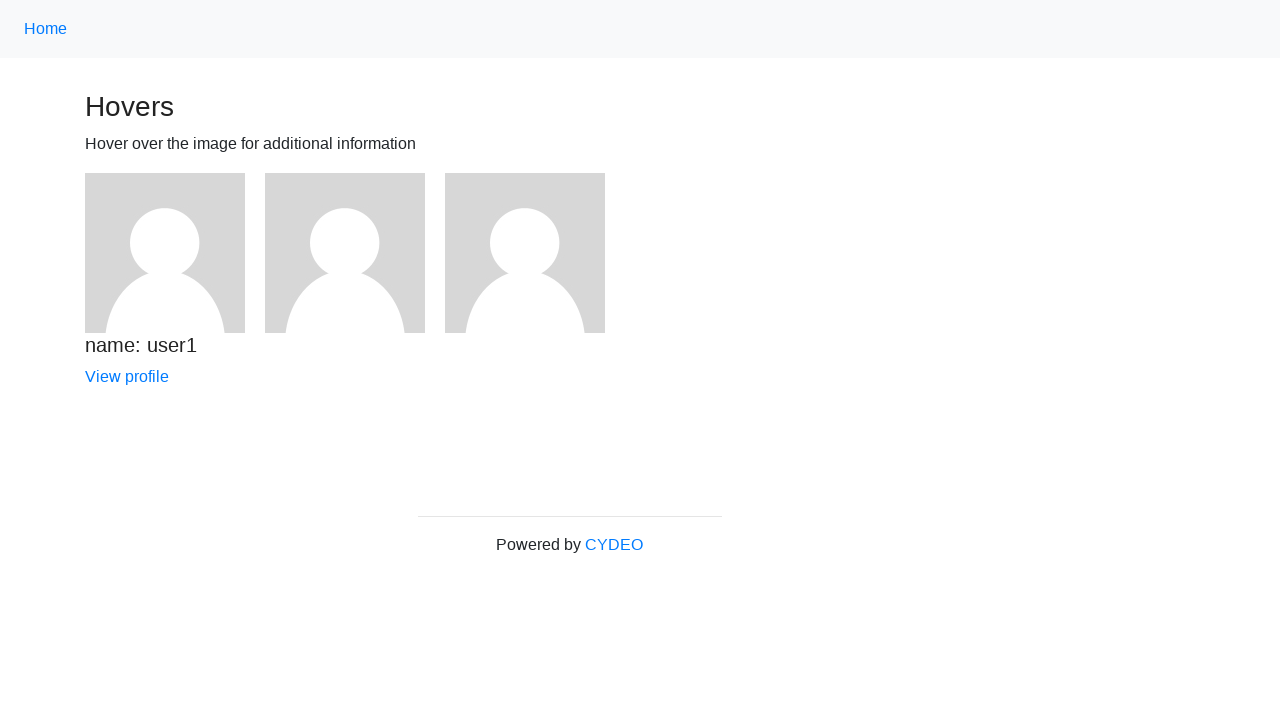

Verified user profile link is enabled
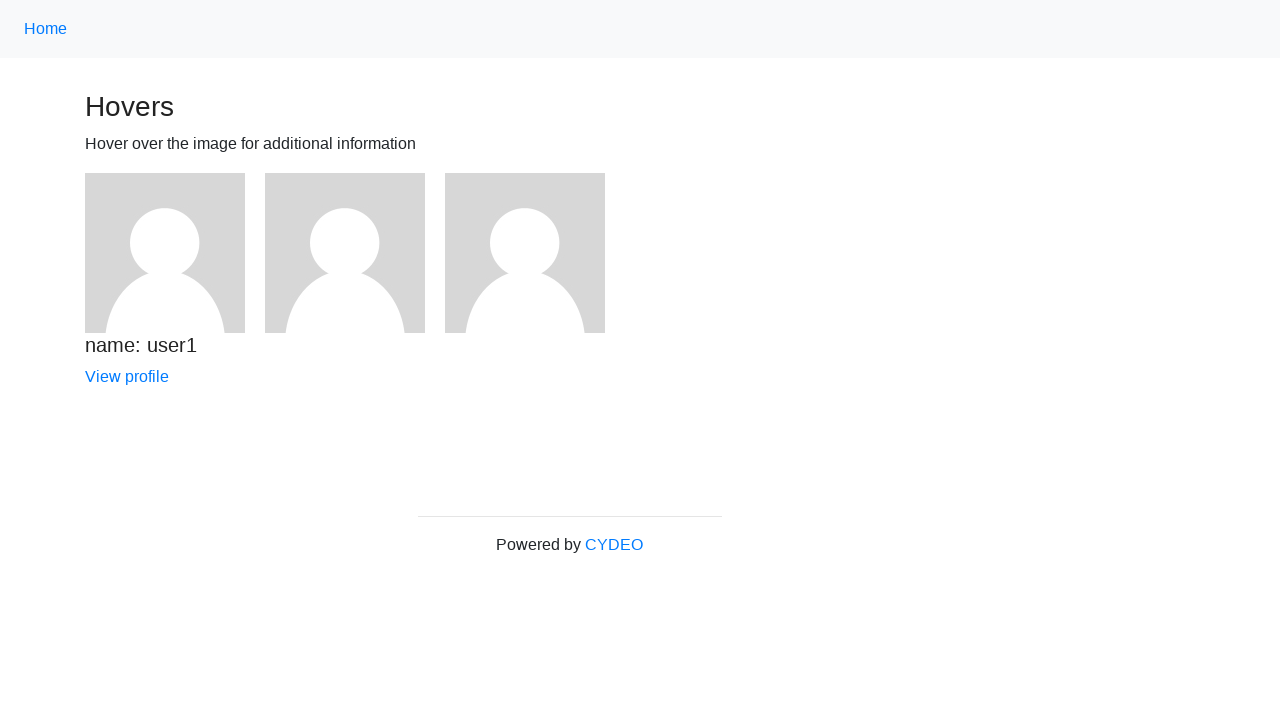

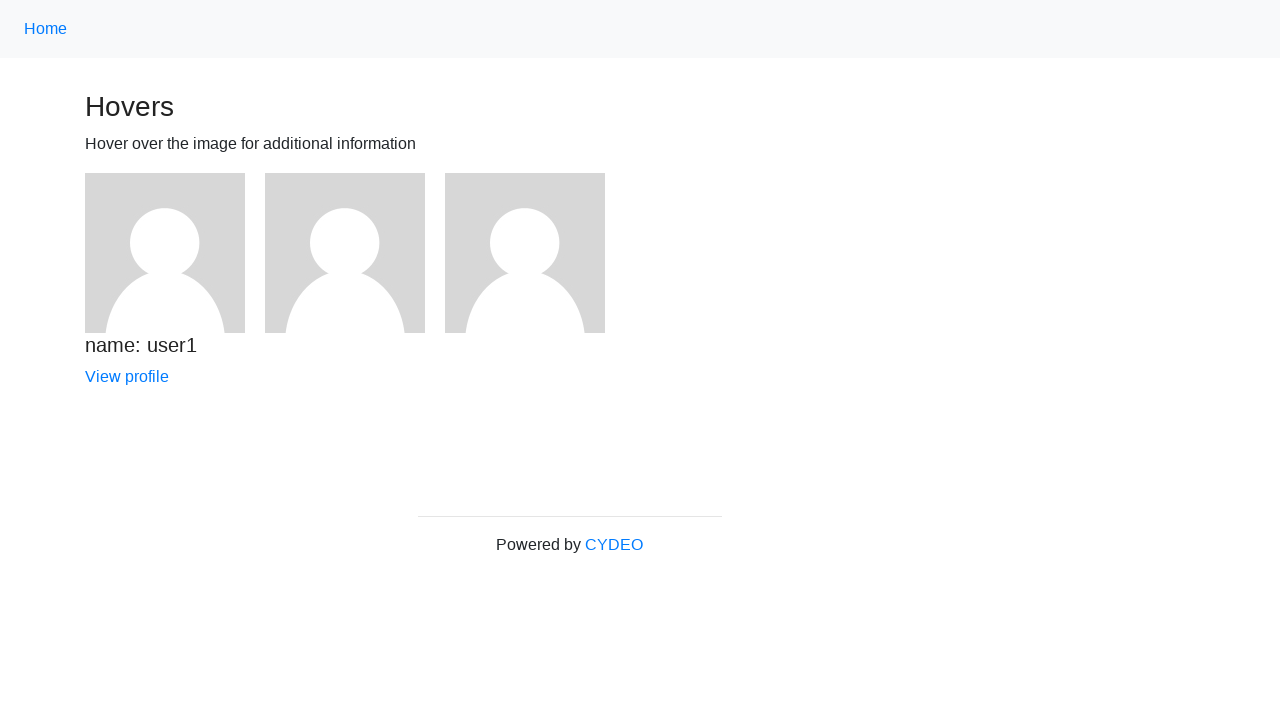